Navigates to the Automation Practice page and verifies that footer links are present and have valid href attributes

Starting URL: https://rahulshettyacademy.com/AutomationPractice/

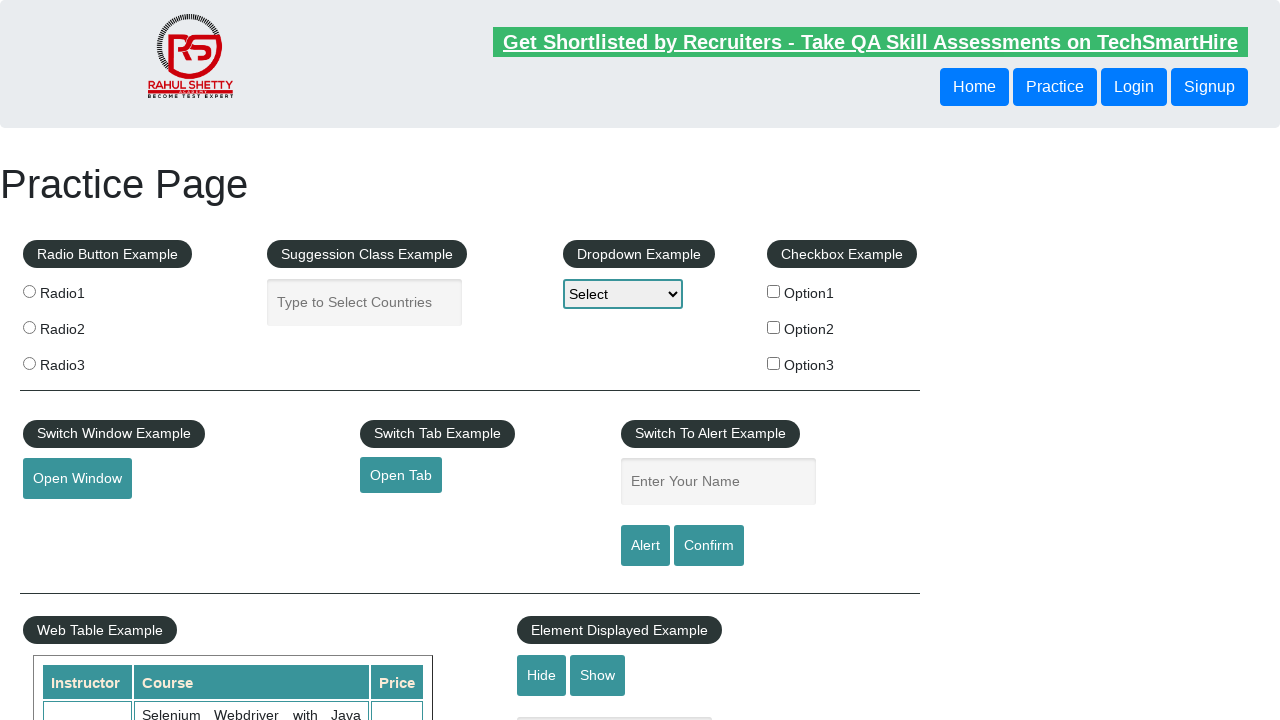

Waited for footer links to load
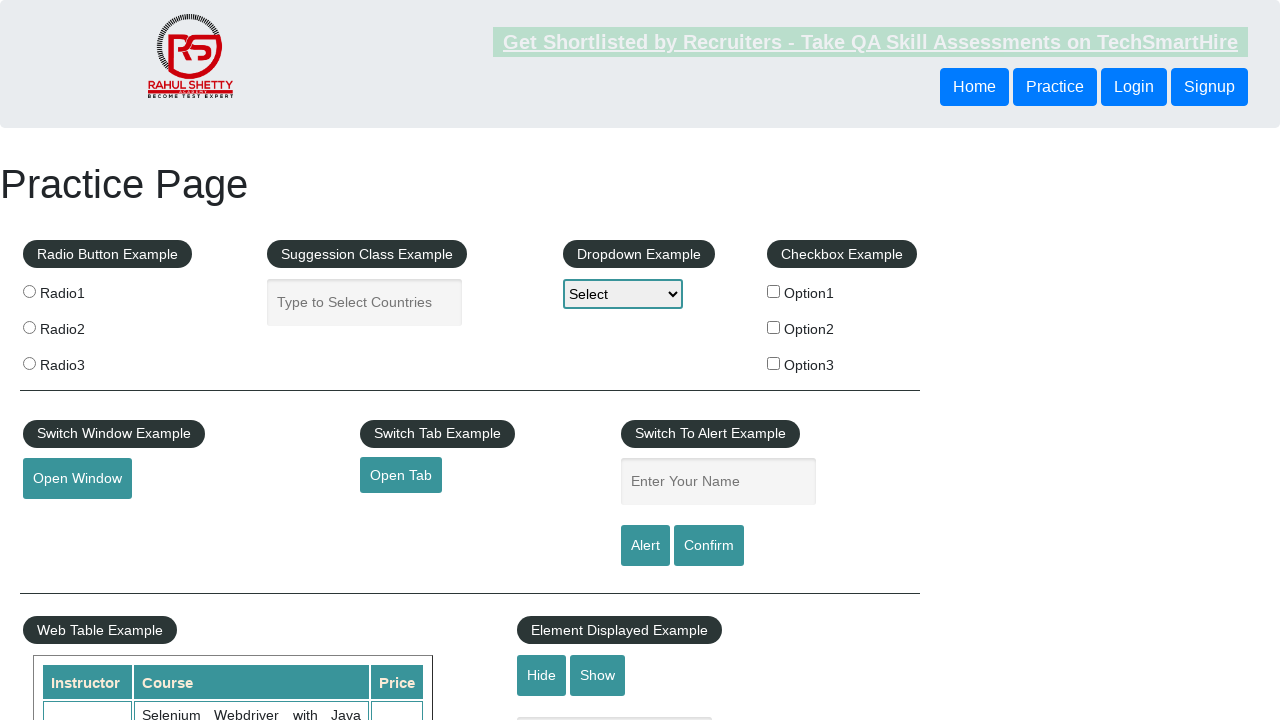

Located footer links using selector 'li.gf-li a'
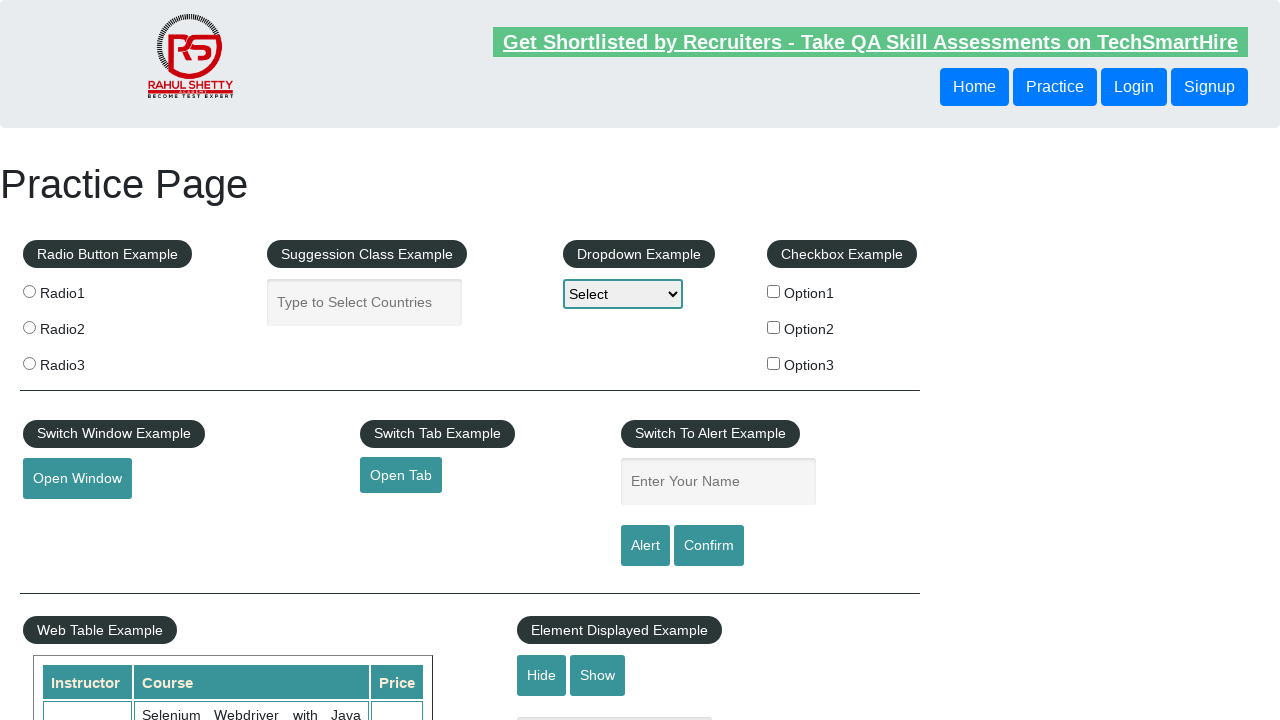

Verified 20 footer links are present
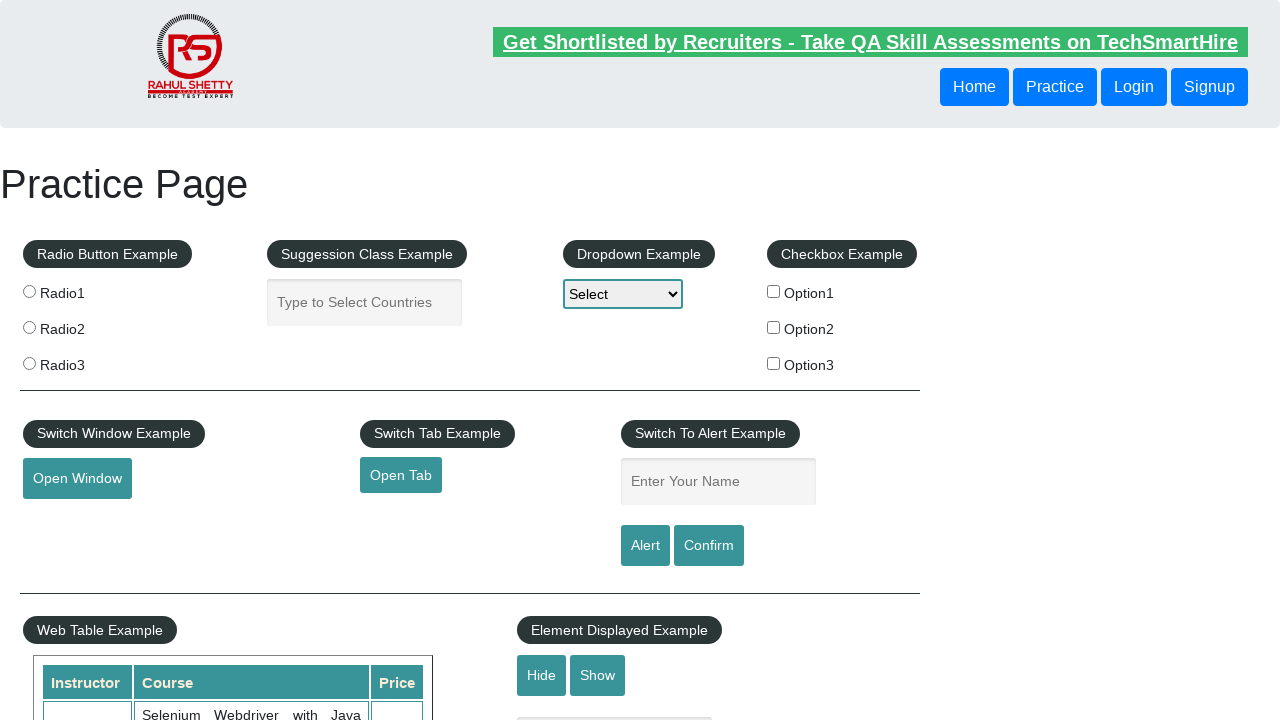

Verified footer link 0 has valid href attribute: #
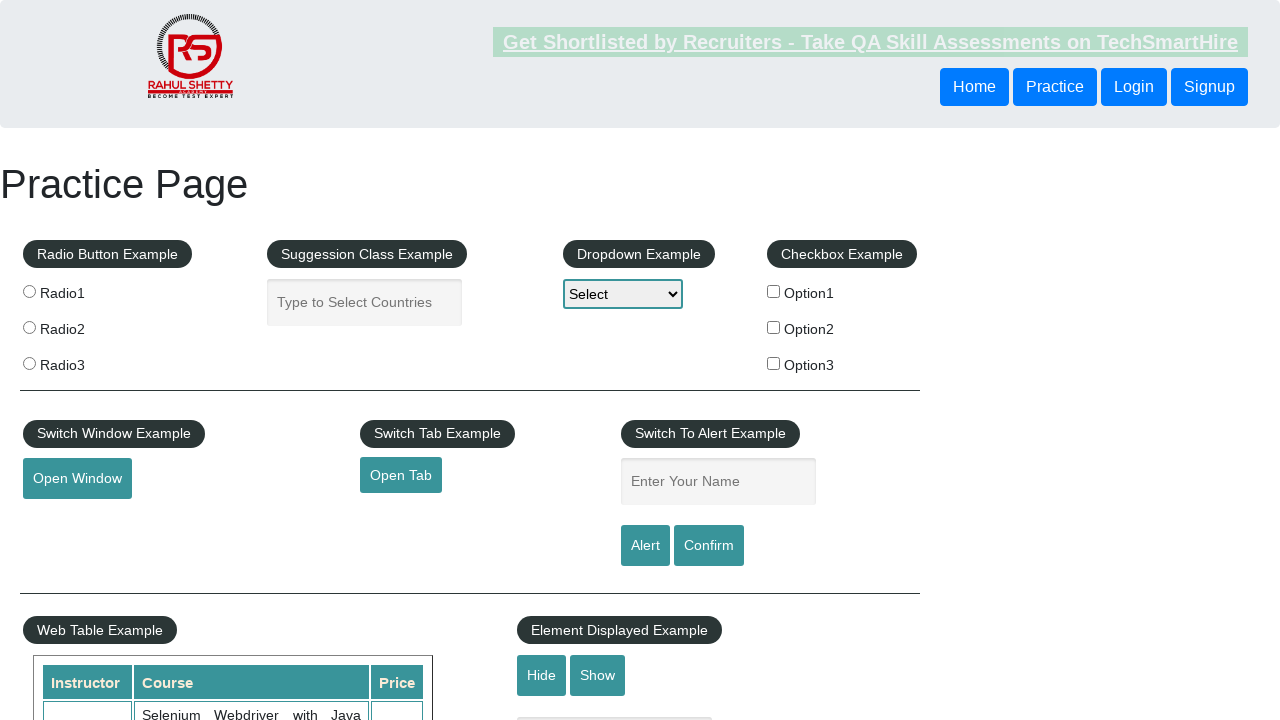

Verified footer link 1 has valid href attribute: http://www.restapitutorial.com/
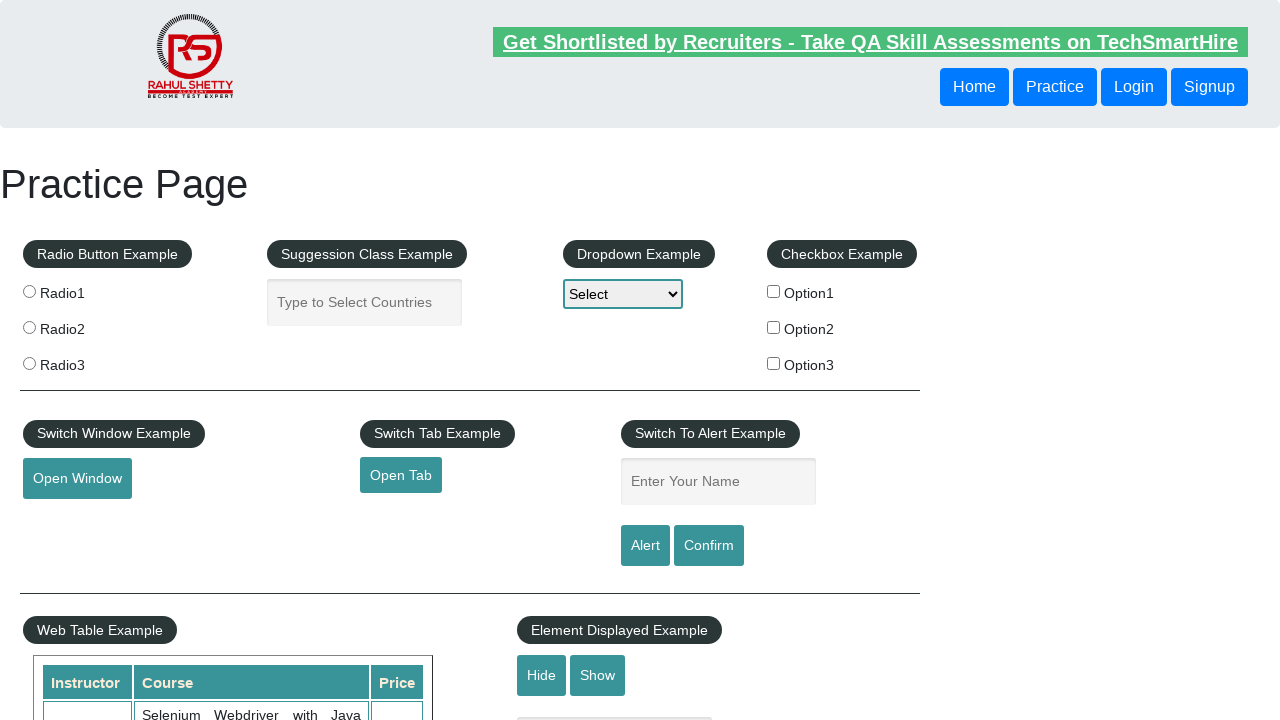

Verified footer link 2 has valid href attribute: https://www.soapui.org/
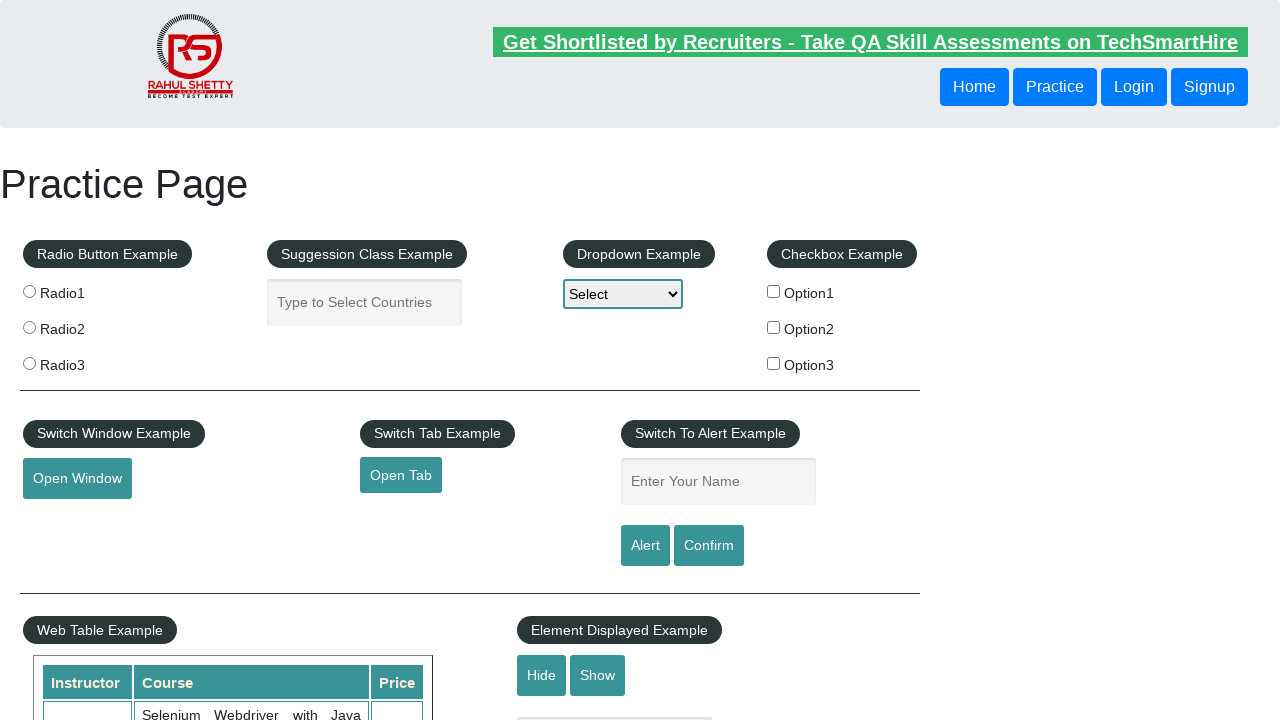

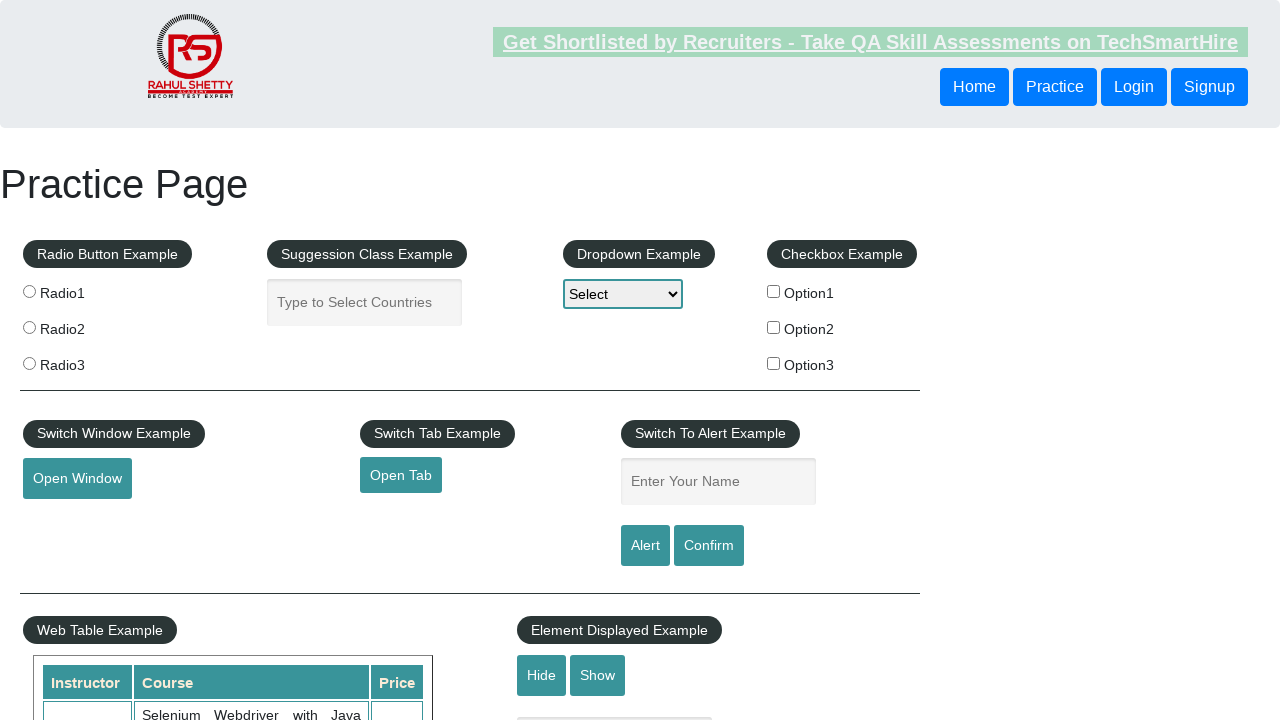